Performs click-and-hold on source element, moves to target, then releases the mouse button

Starting URL: https://crossbrowsertesting.github.io/drag-and-drop

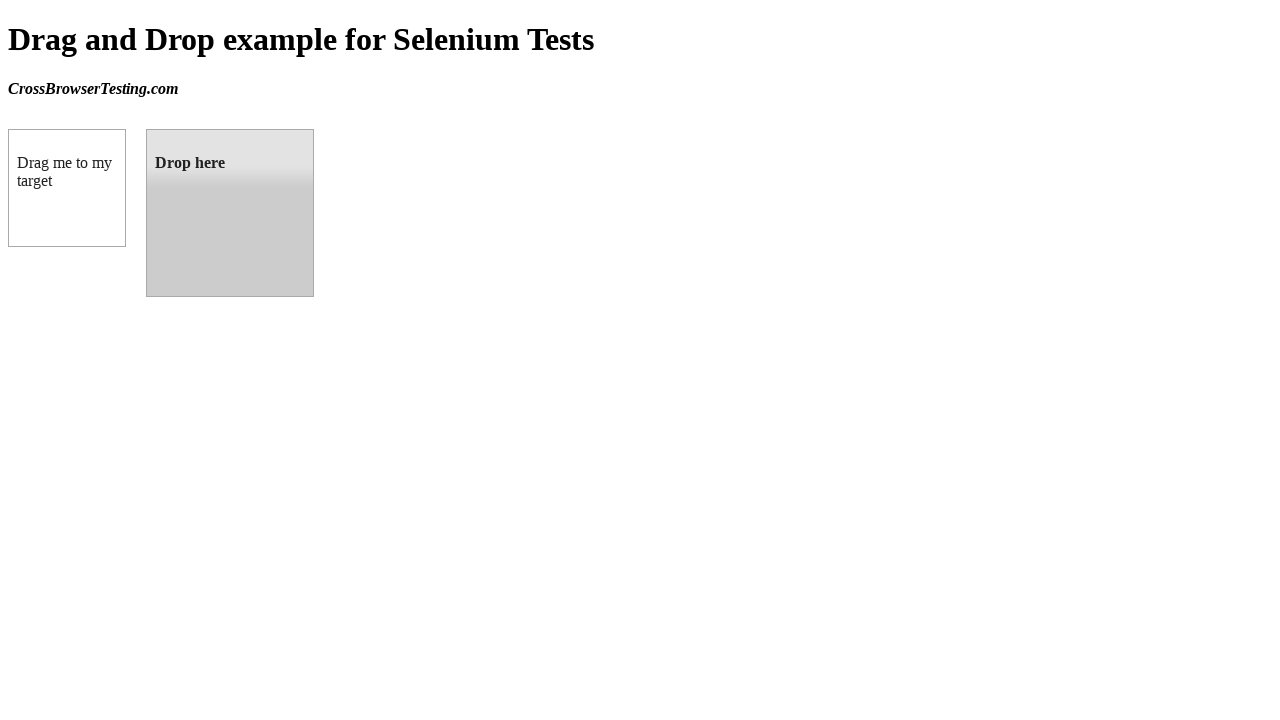

Located source element (box A) with ID 'draggable'
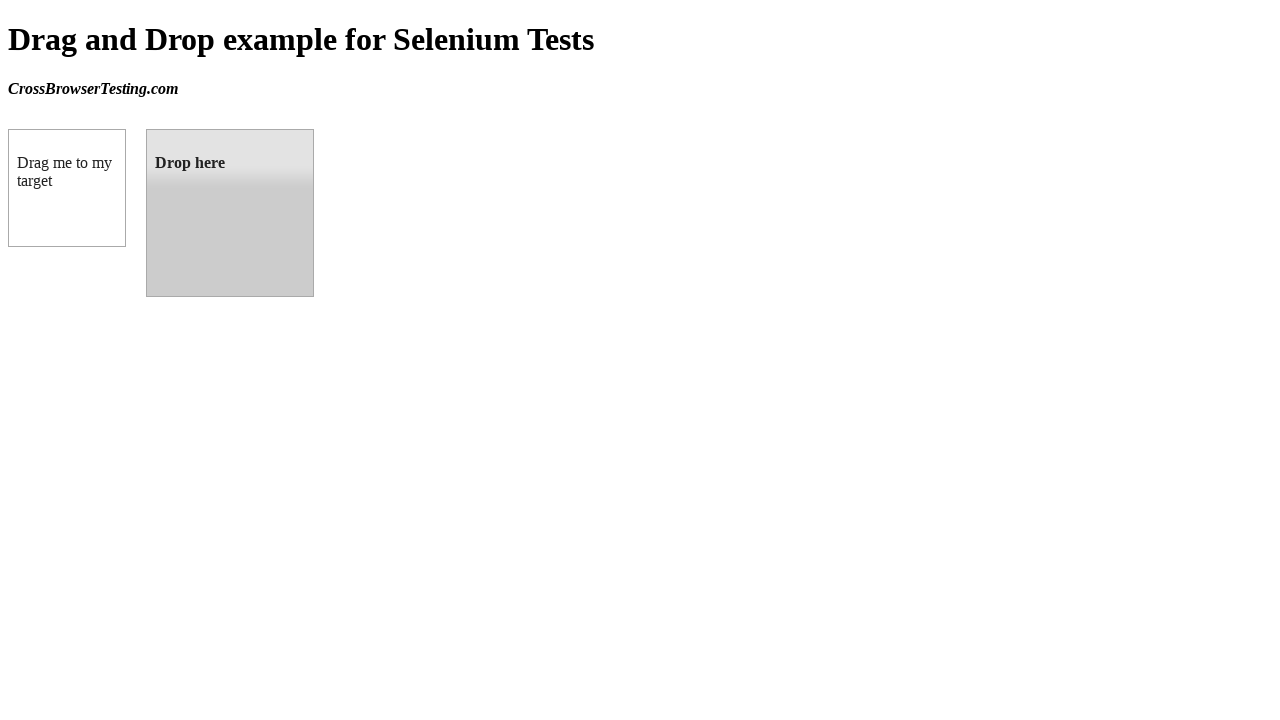

Located target element (box B) with ID 'droppable'
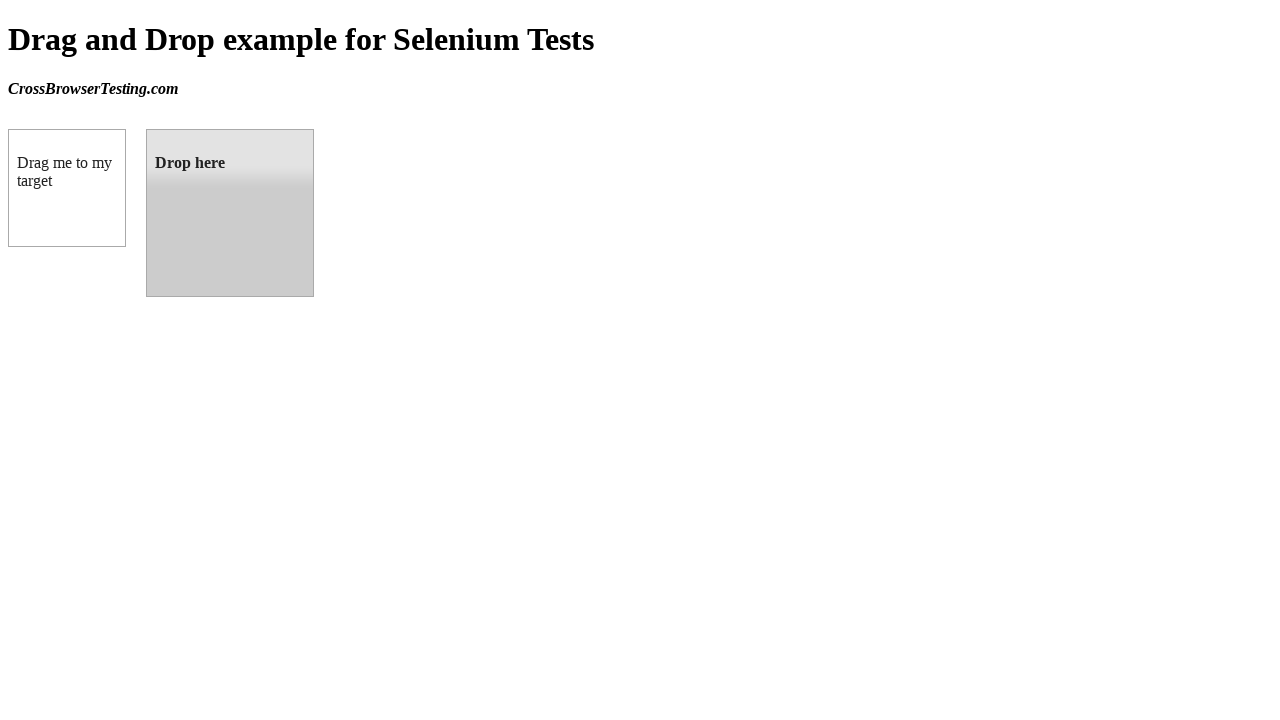

Retrieved bounding box coordinates for source element
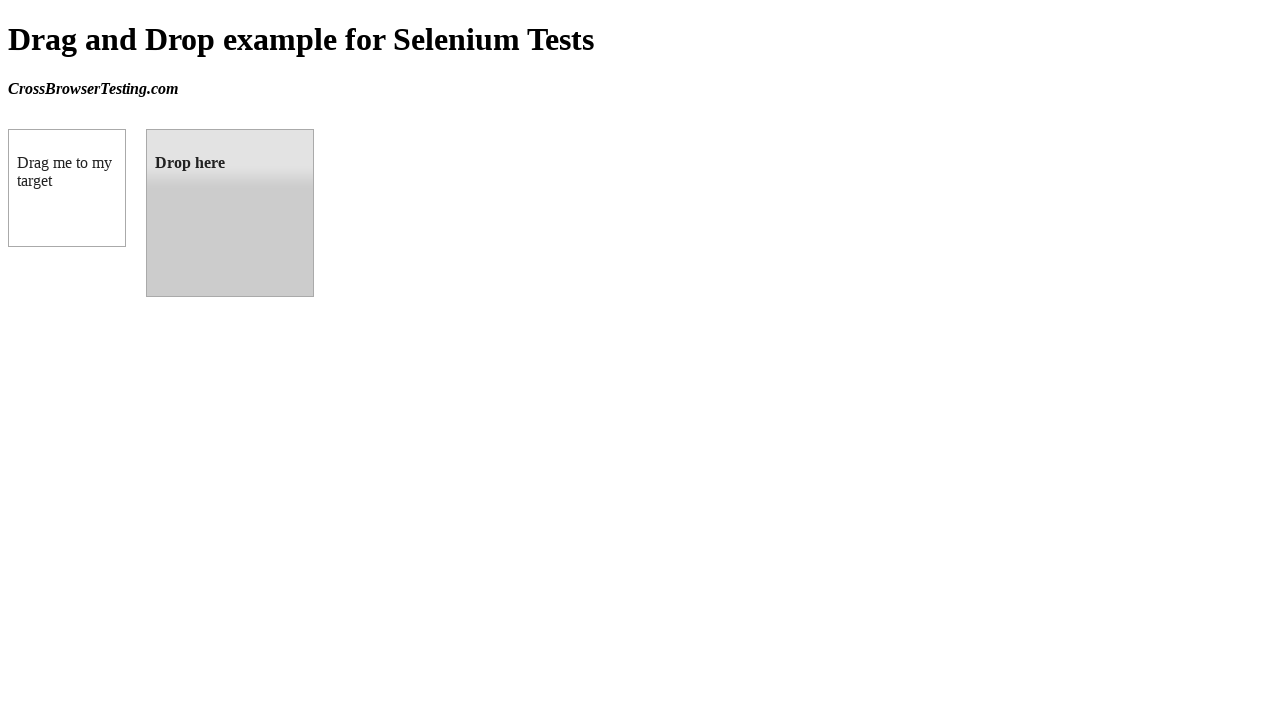

Retrieved bounding box coordinates for target element
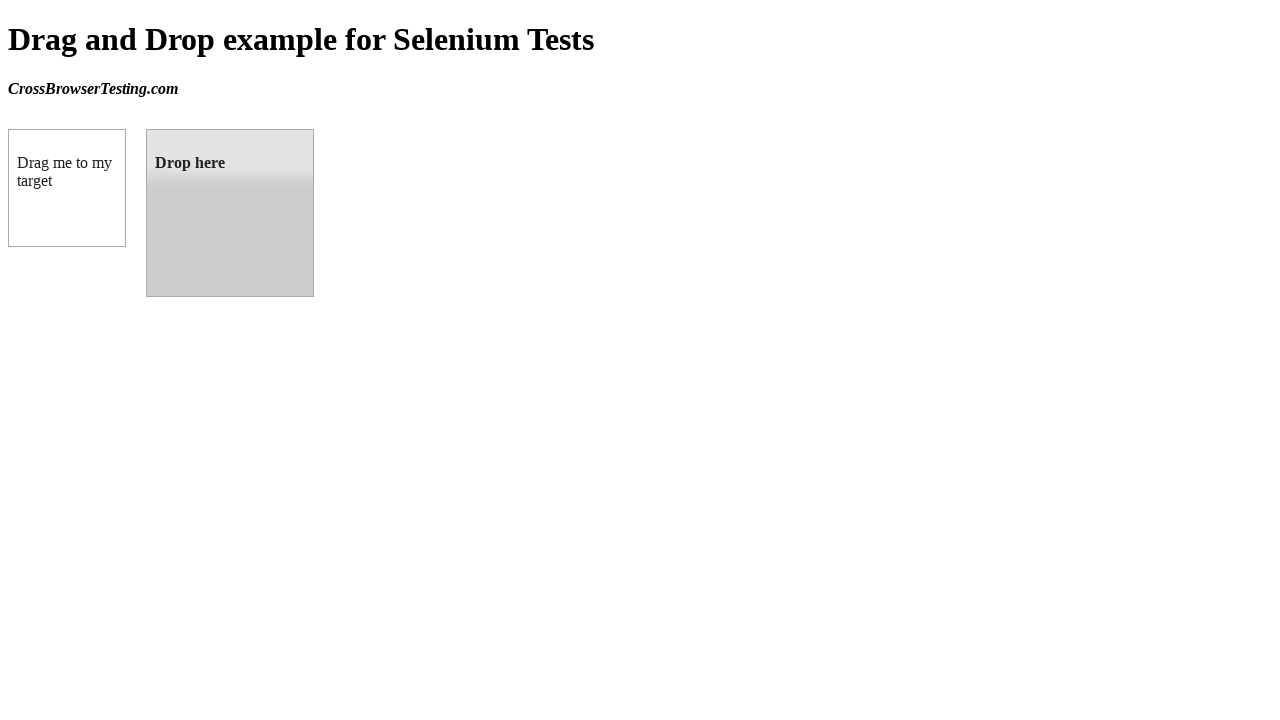

Moved mouse to center of source element at (67, 188)
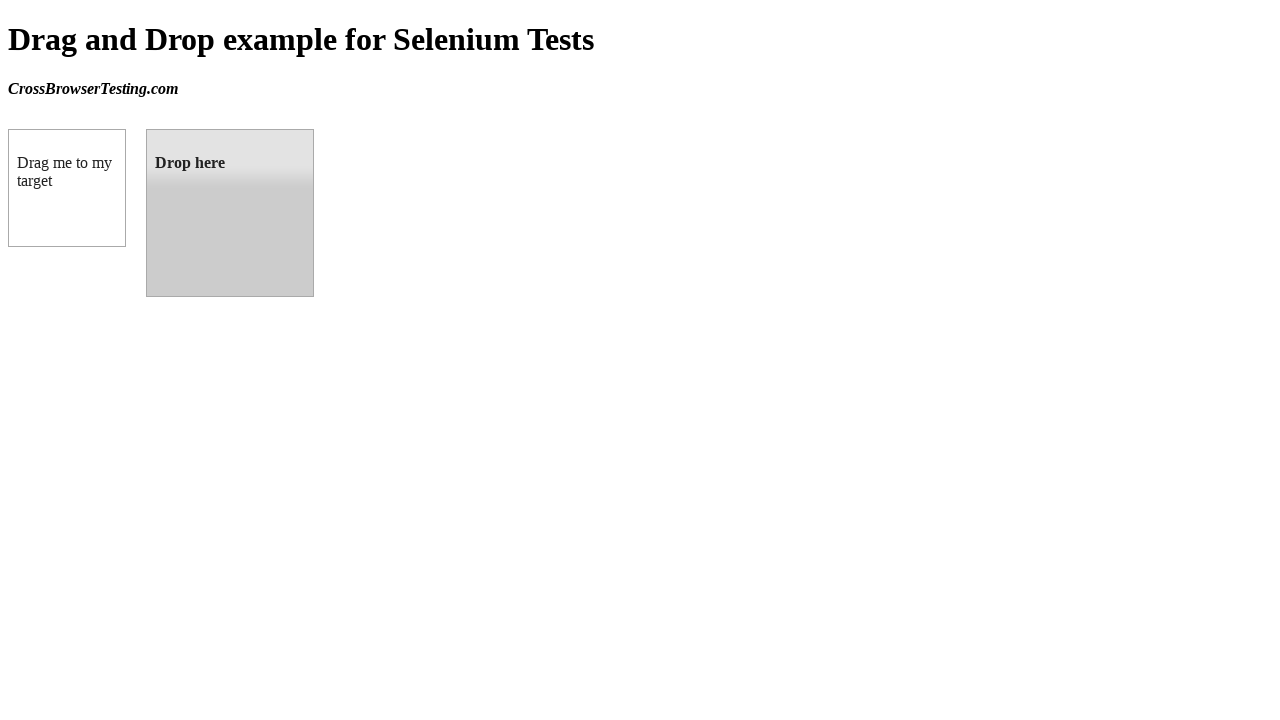

Pressed and held mouse button on source element at (67, 188)
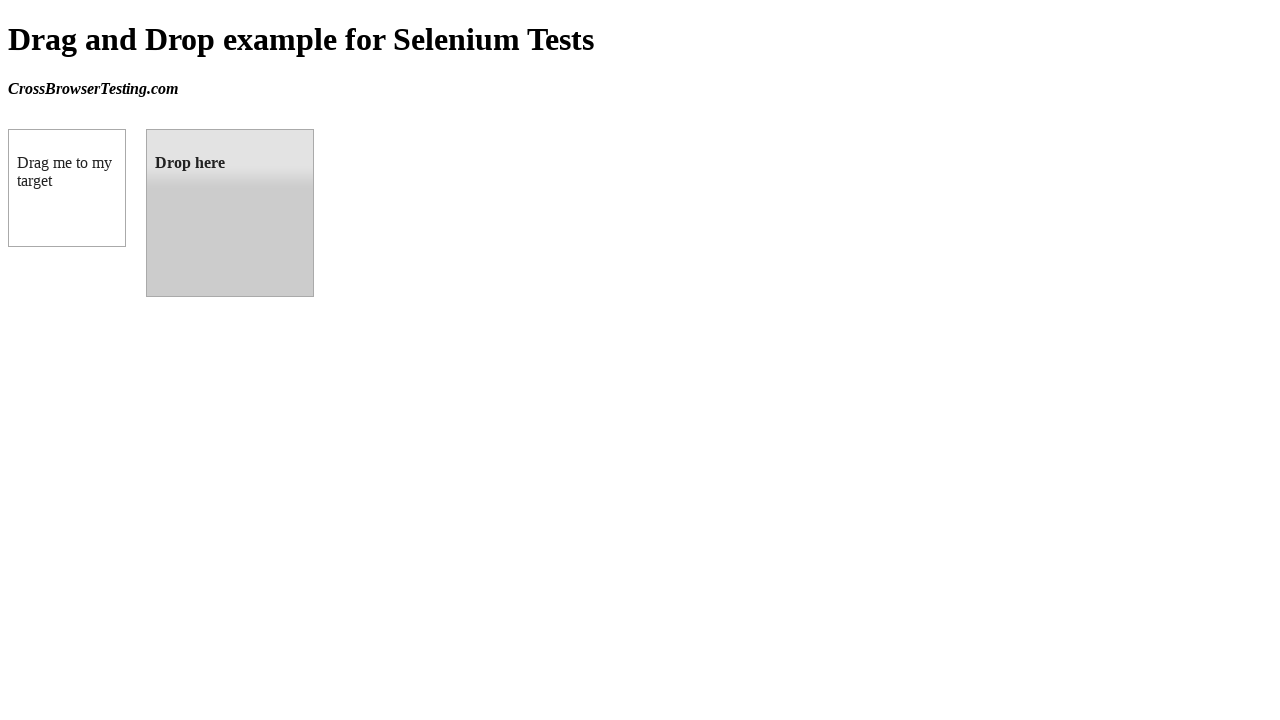

Moved mouse to center of target element while holding button at (230, 213)
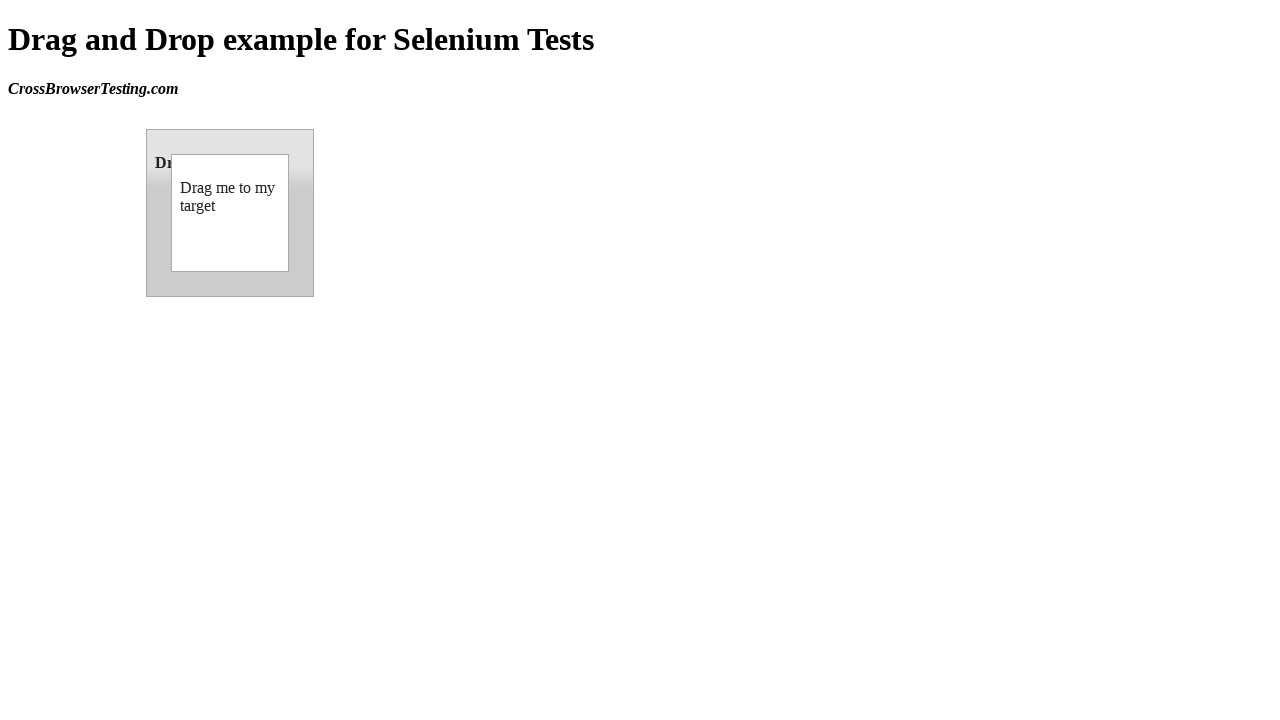

Released mouse button to complete drag-and-drop operation at (230, 213)
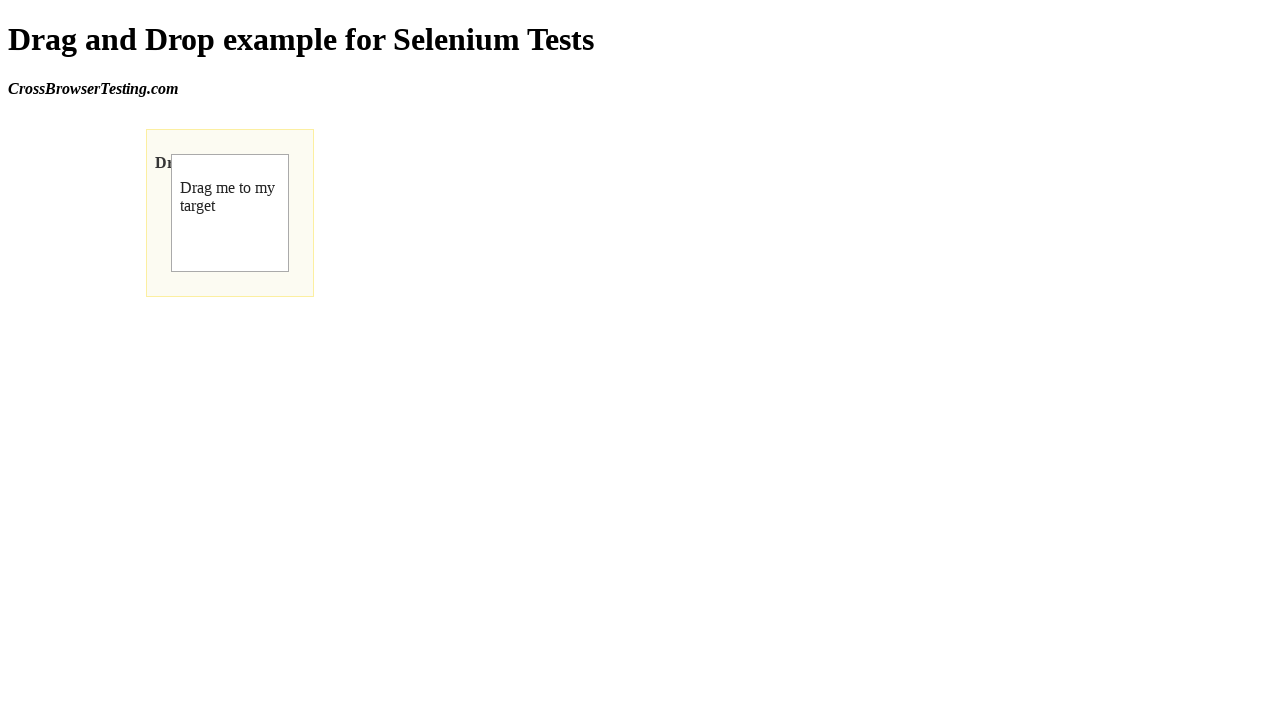

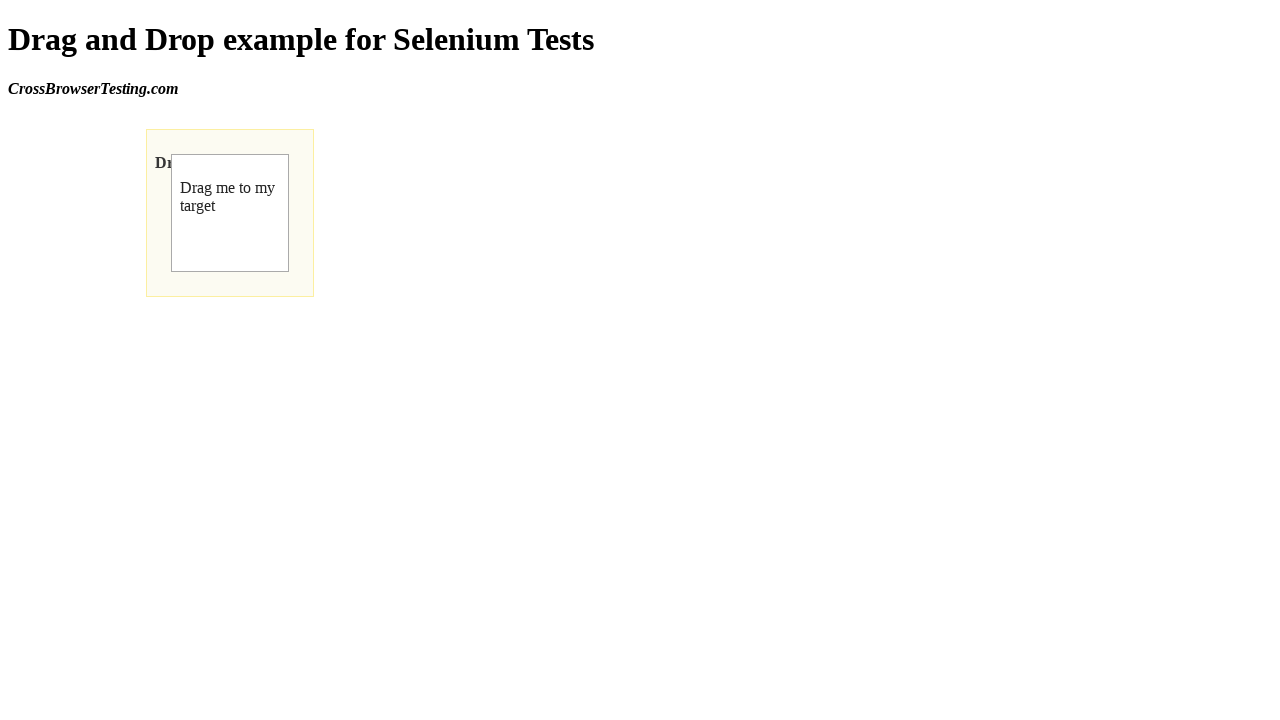